Tests switching between multiple browser windows by clicking a link that opens a new window, then switching between the original and new windows using window handles array indices to verify correct window focus by checking page titles.

Starting URL: https://the-internet.herokuapp.com/windows

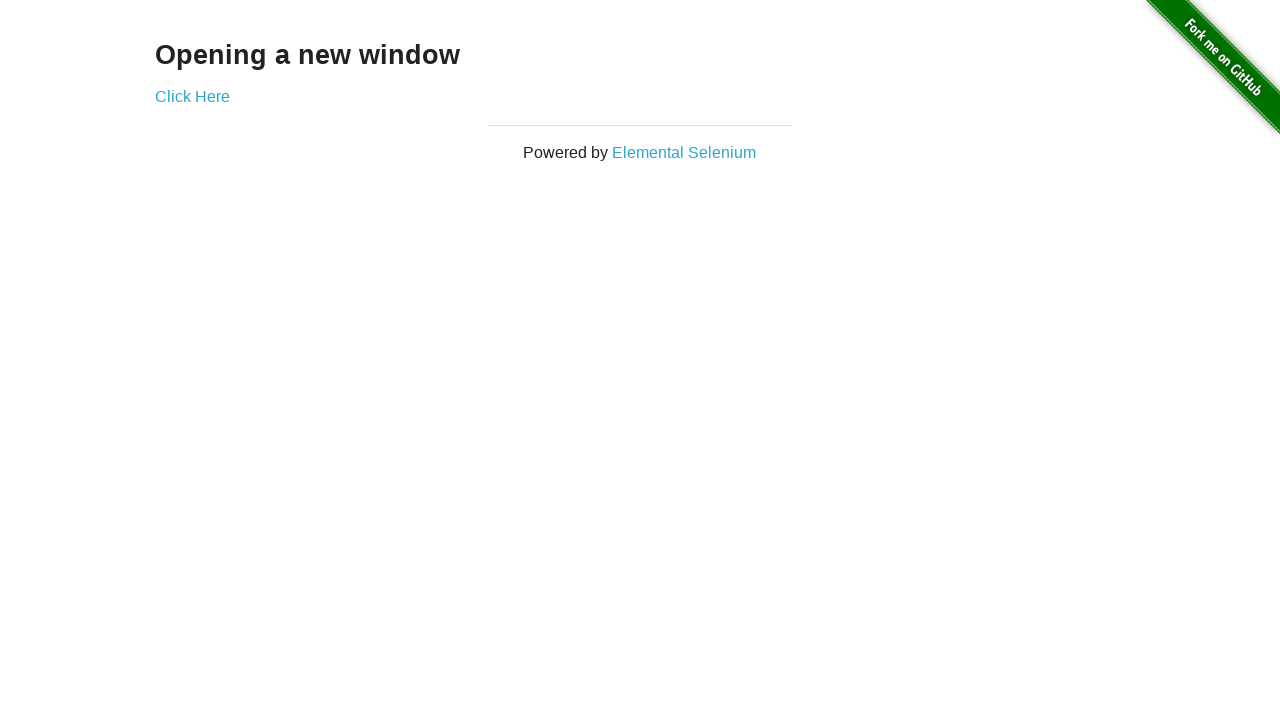

Clicked link to open new window at (192, 96) on .example a
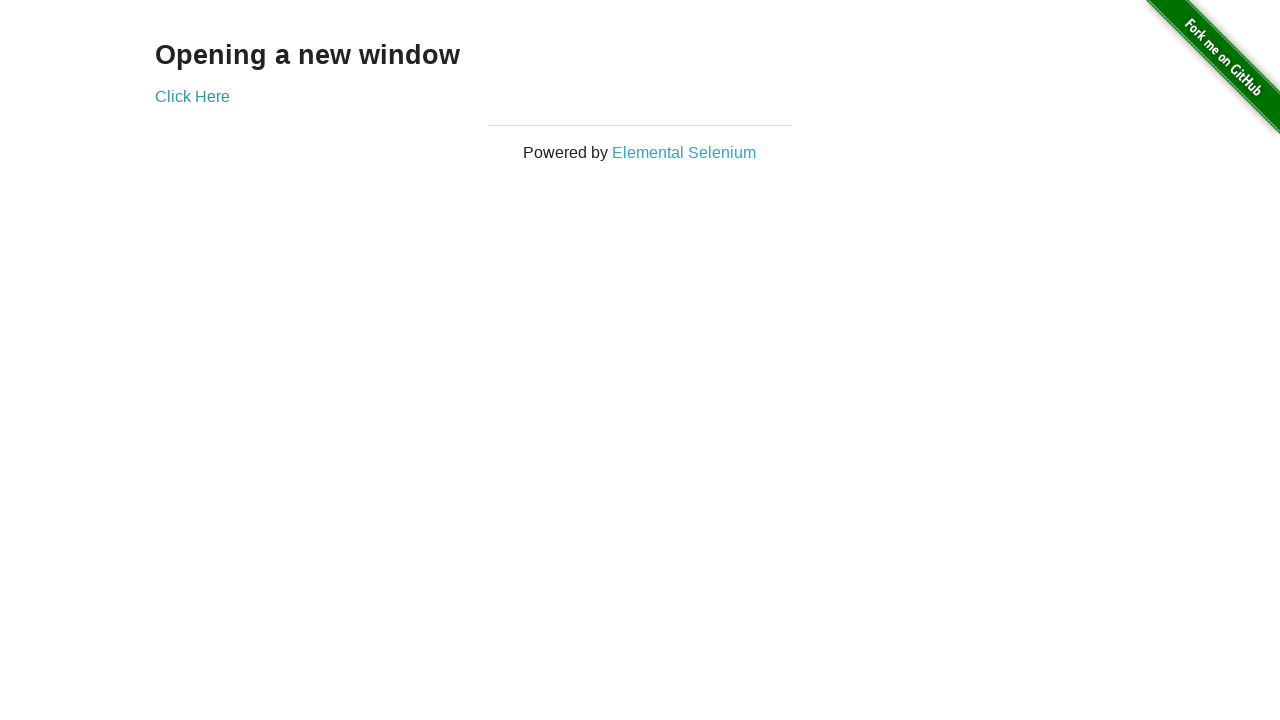

New window opened and captured at (192, 96) on .example a
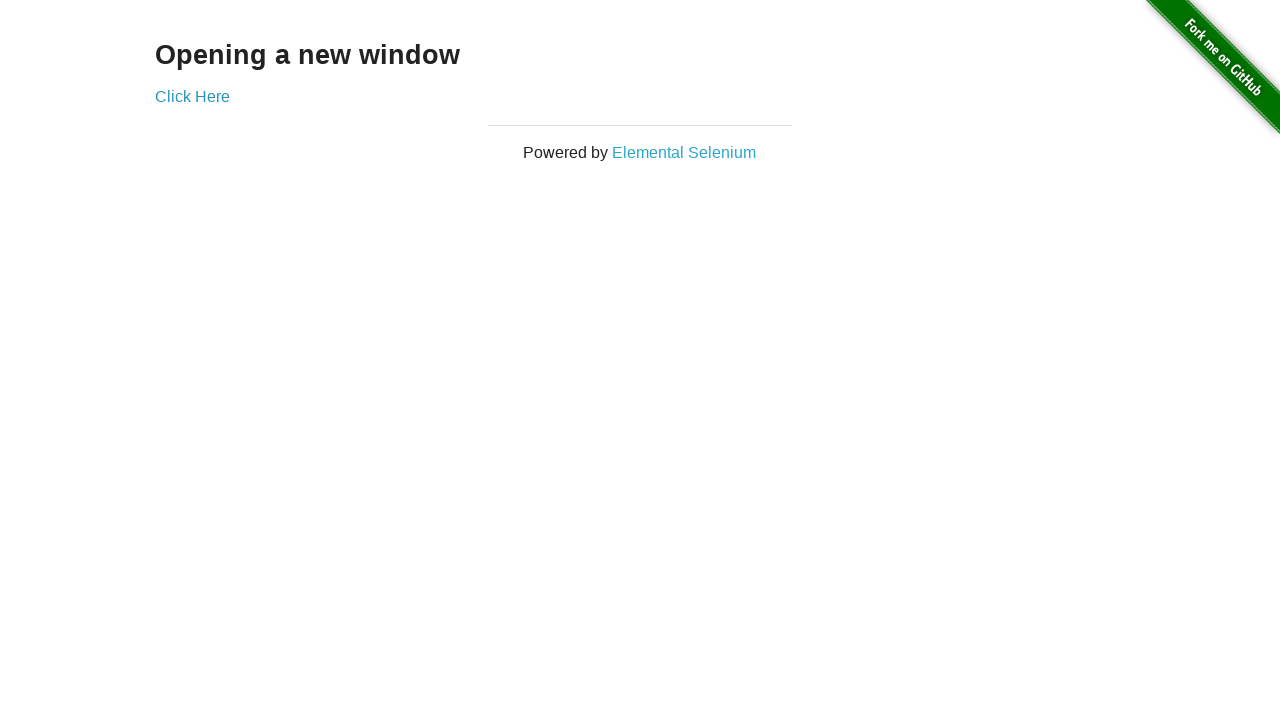

New page object retrieved
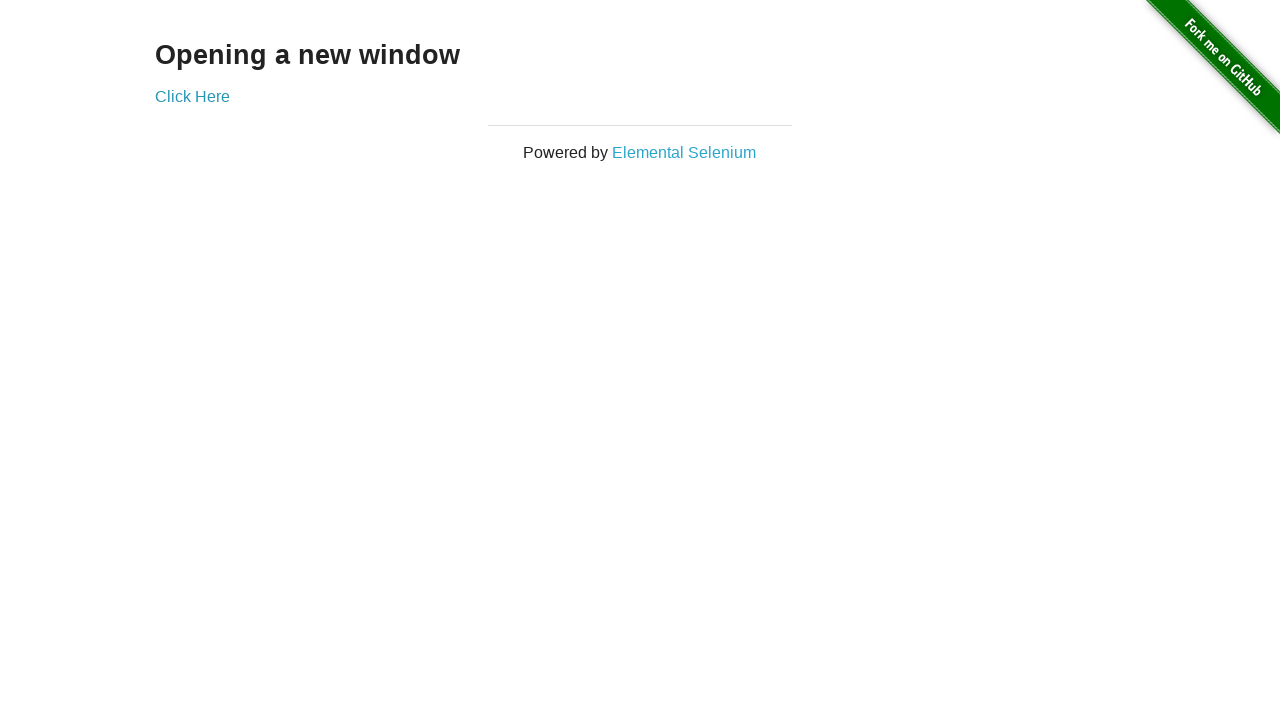

New page finished loading
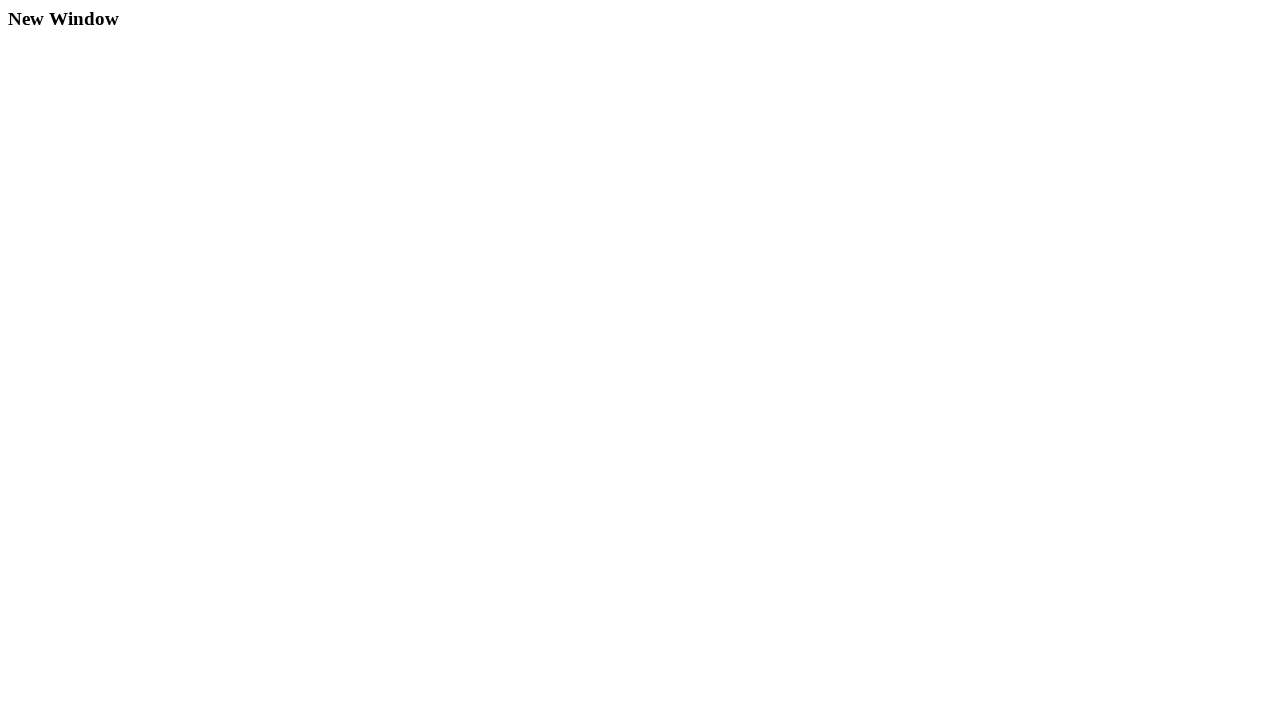

Verified original page title is 'The Internet'
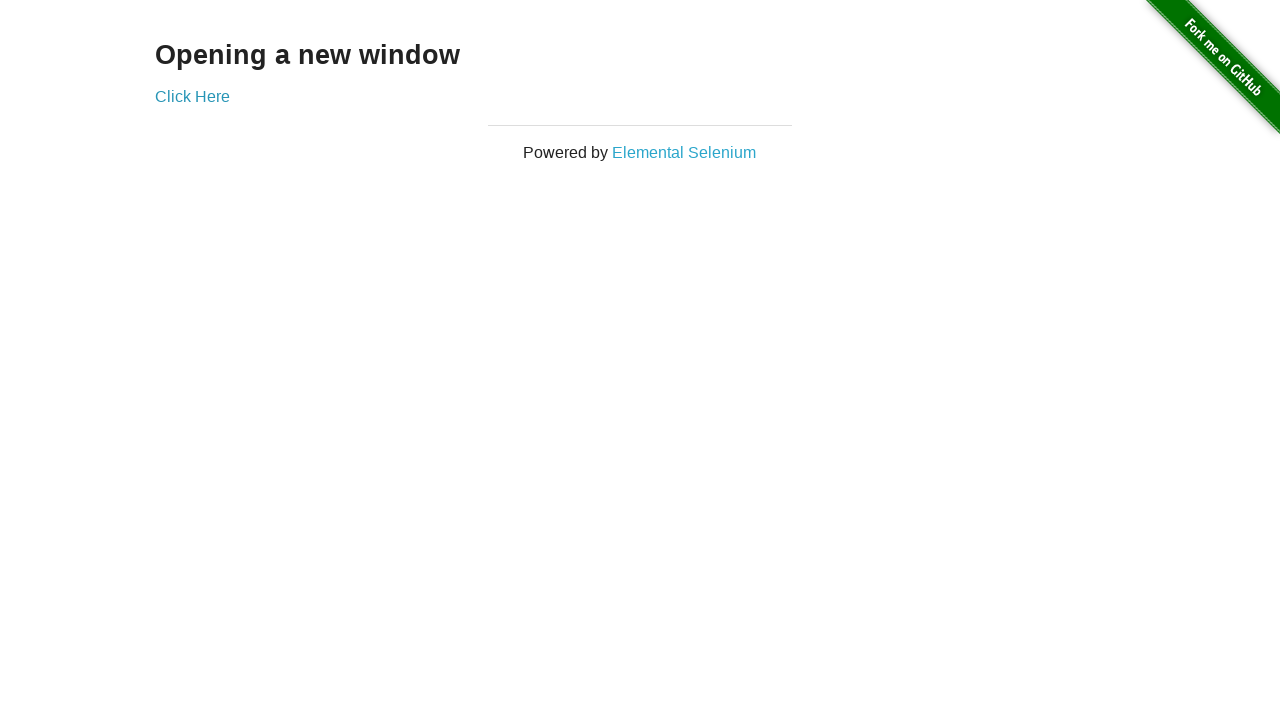

Verified new window title is 'New Window'
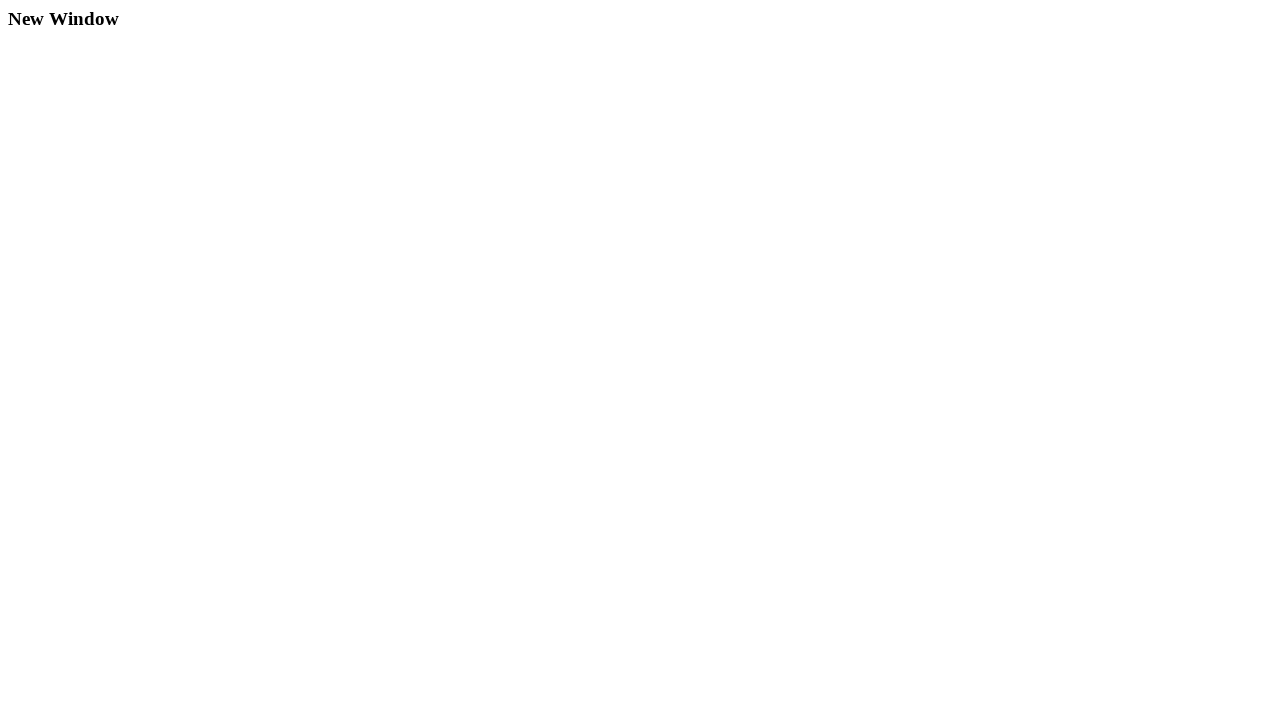

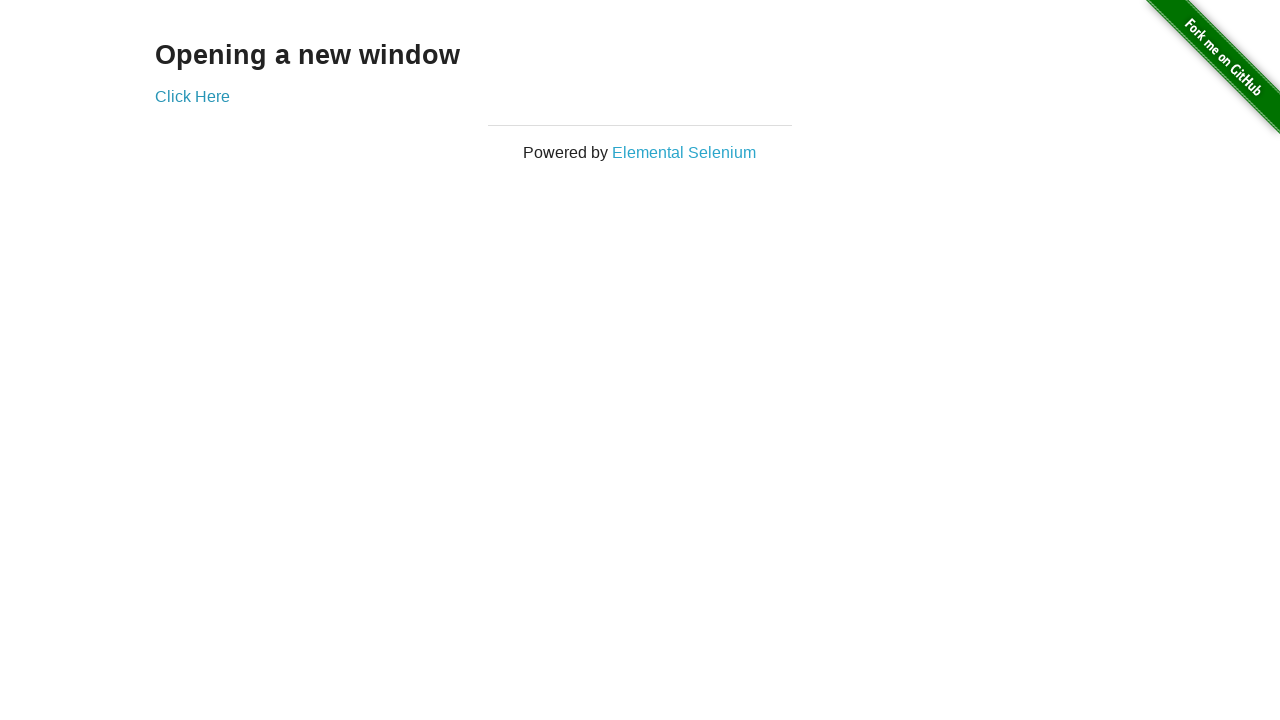